Clicks a button that triggers a confirm dialog and dismisses it

Starting URL: https://artoftesting.com/samplesiteforselenium

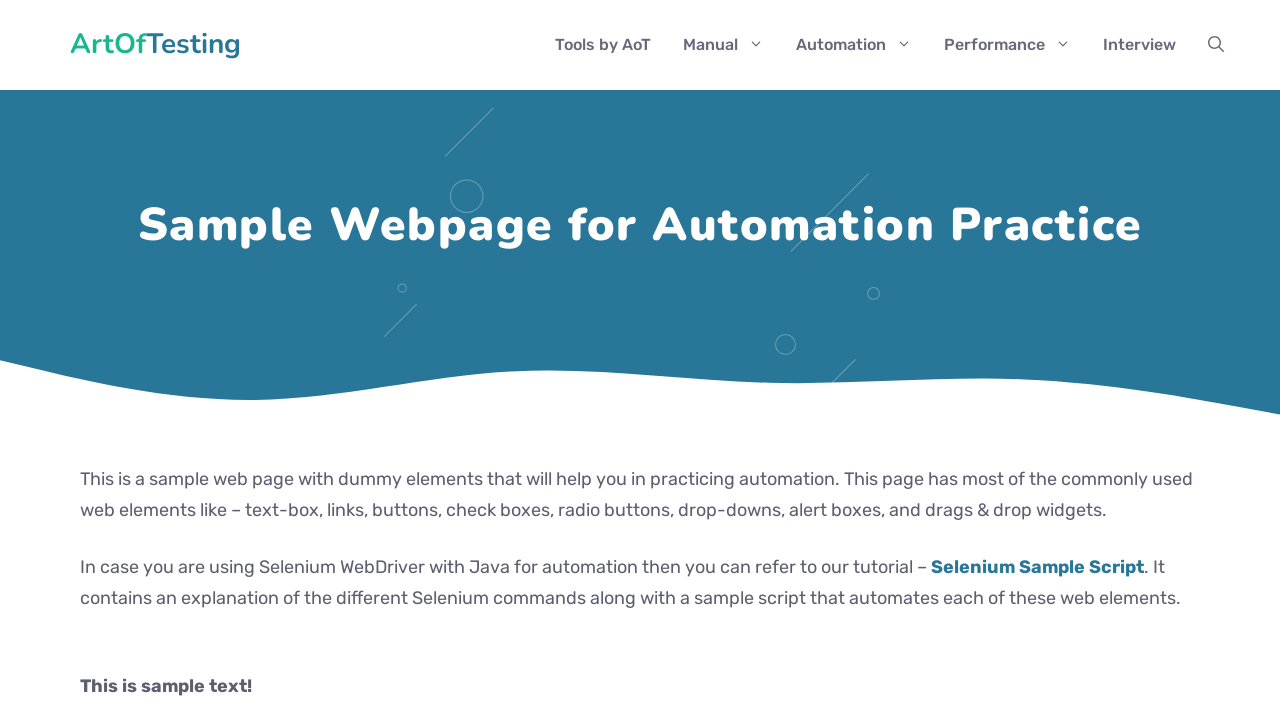

Set up dialog handler to dismiss confirm dialogs
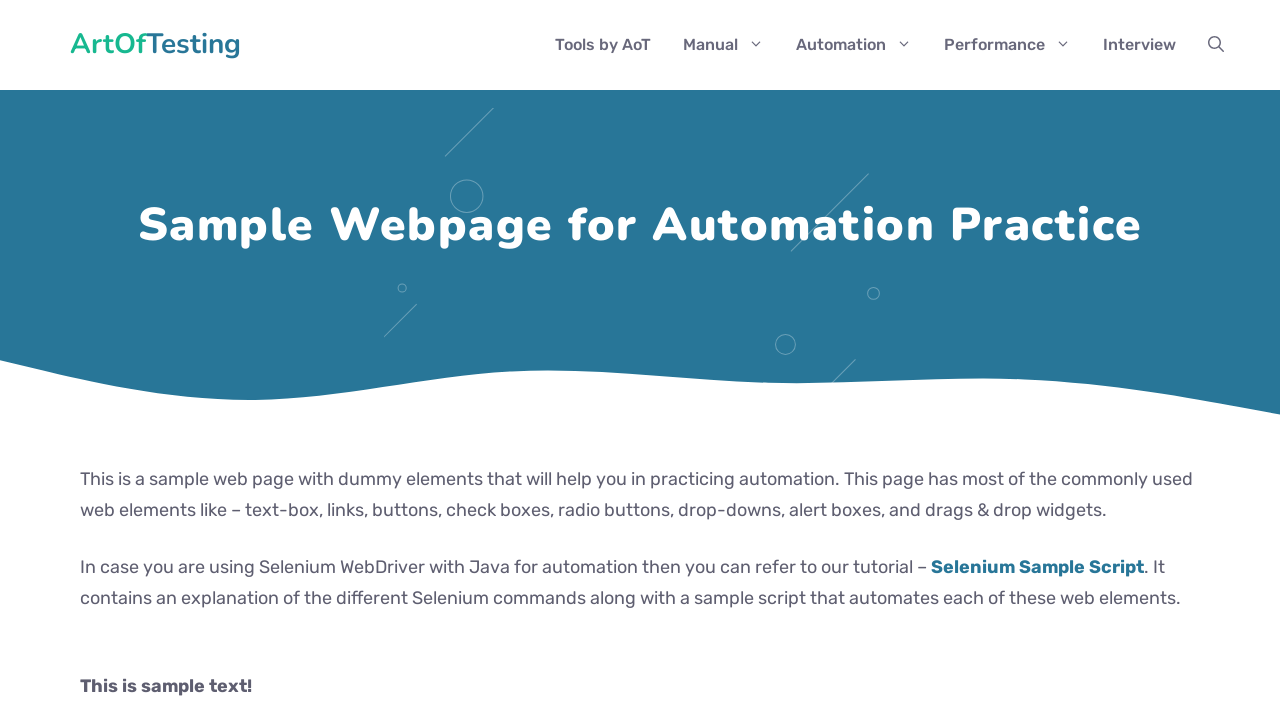

Clicked button to trigger confirm dialog at (192, 360) on xpath=//button[@onclick='generateConfirmBox()']
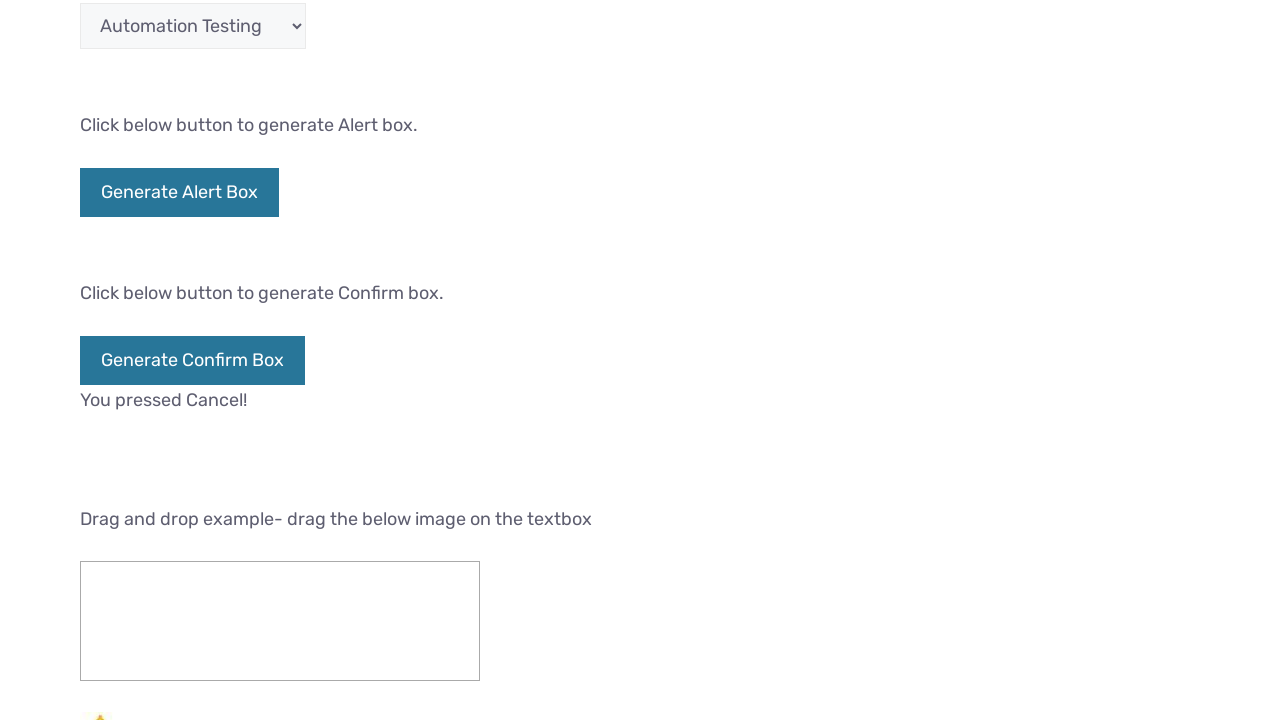

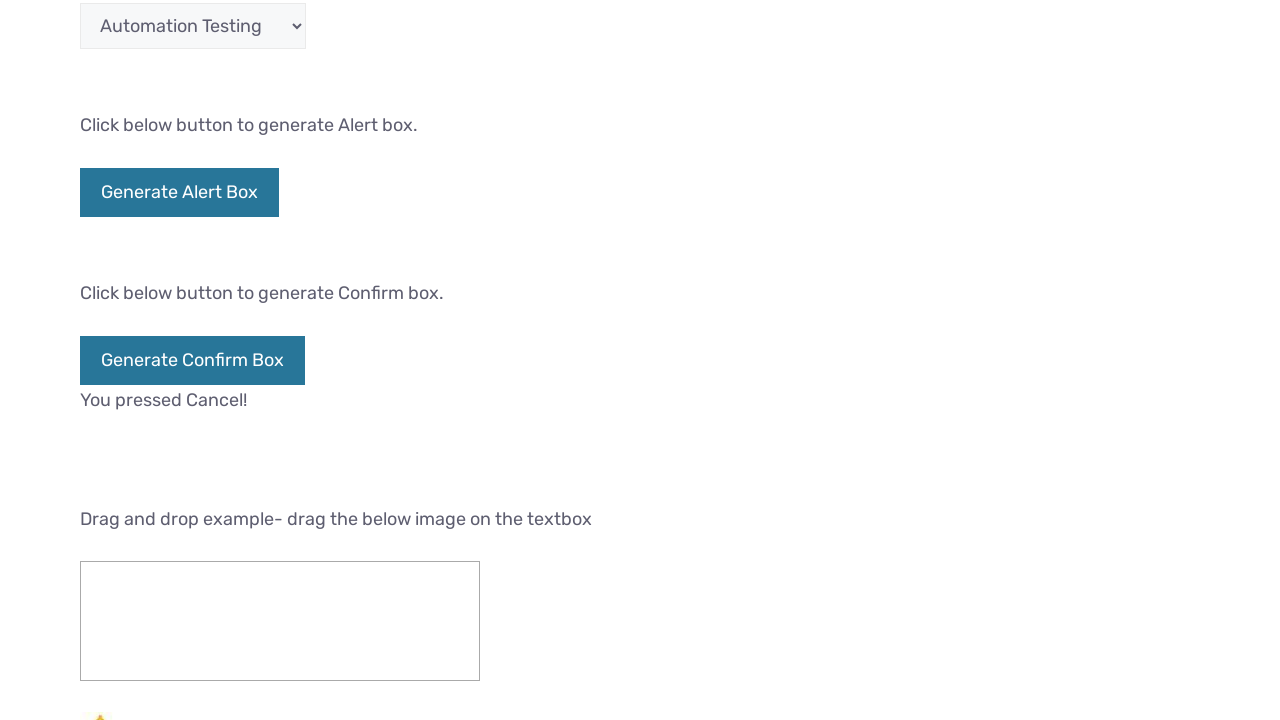